Navigates to DemoBlaze website and verifies the page title is "STORE"

Starting URL: https://www.demoblaze.com

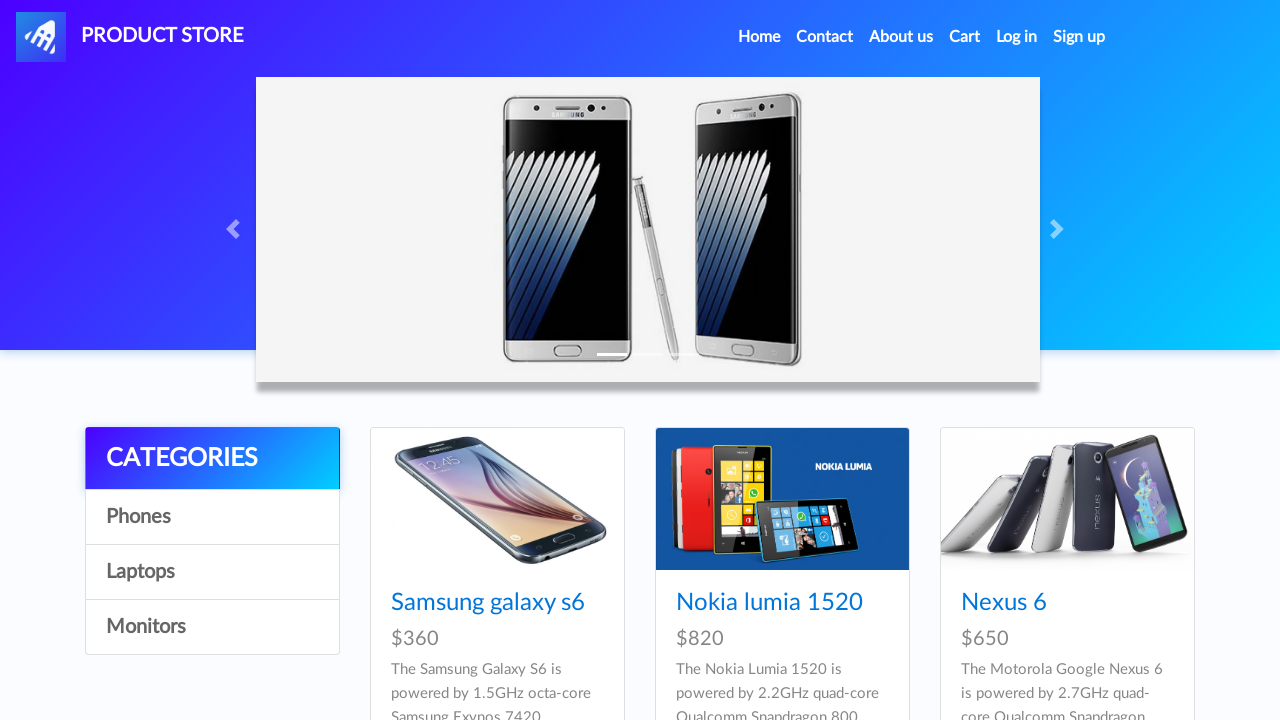

Navigated to DemoBlaze website
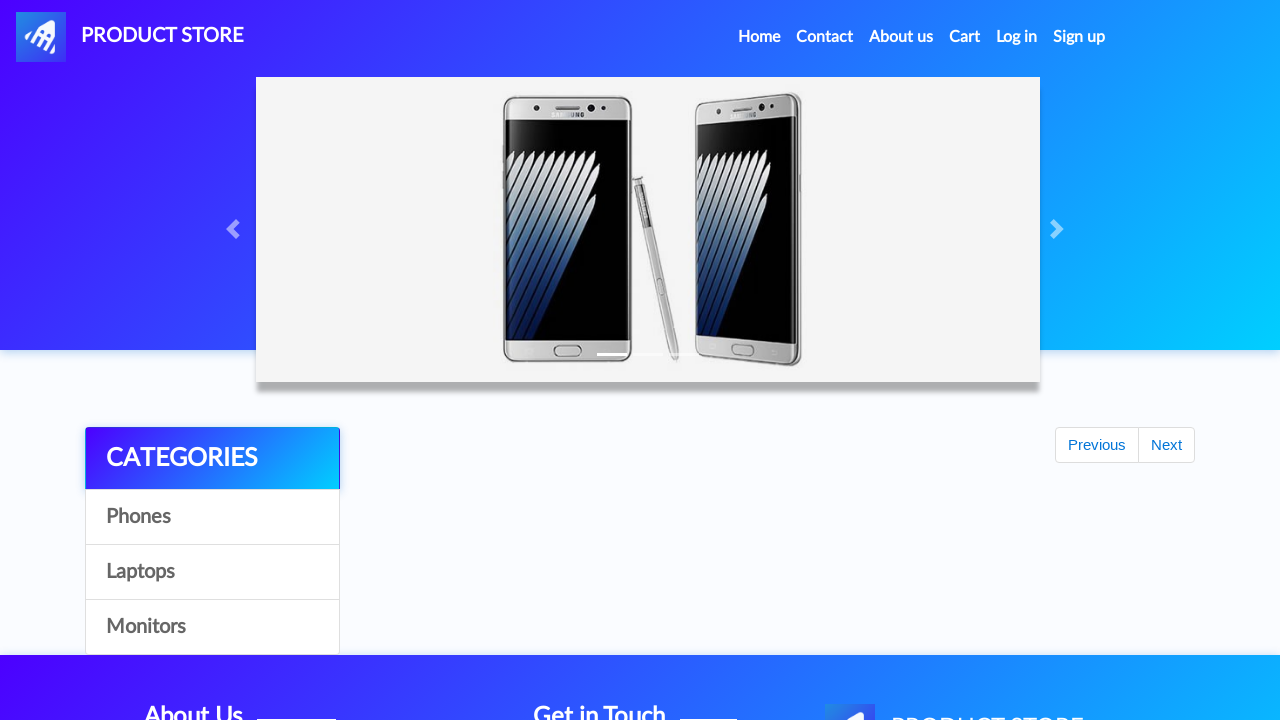

Retrieved page title
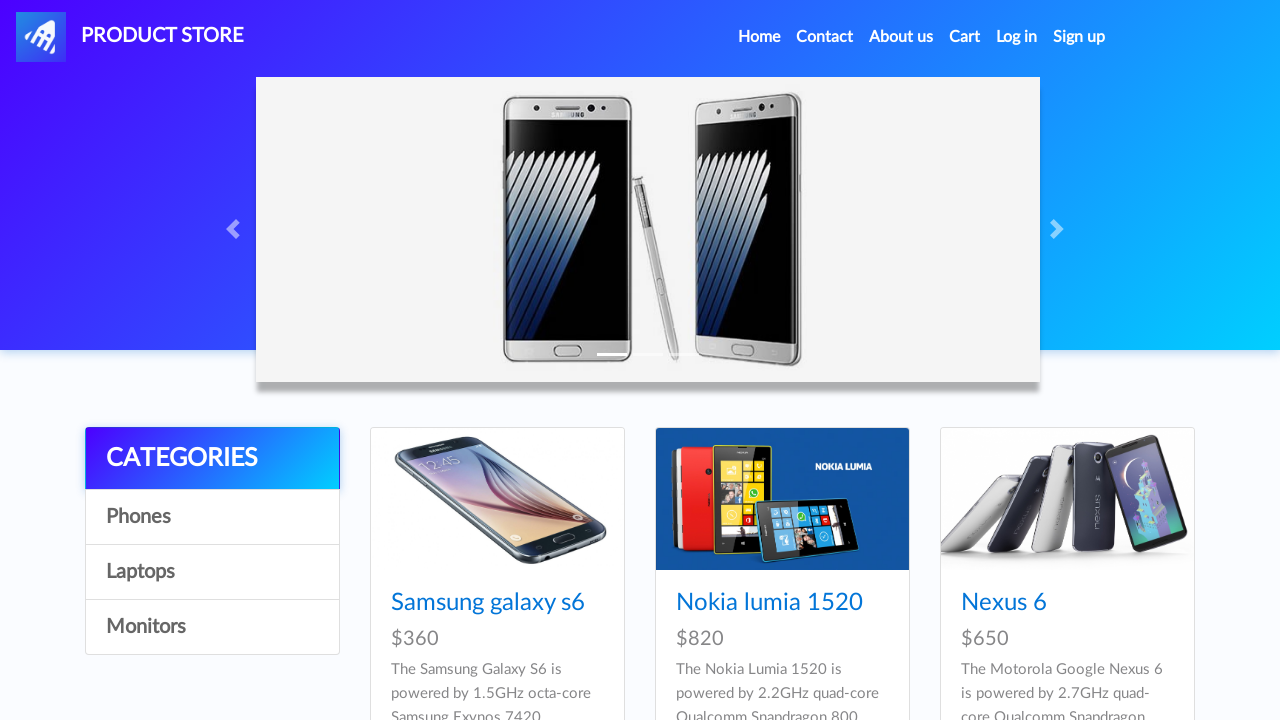

Verified page title is 'STORE'
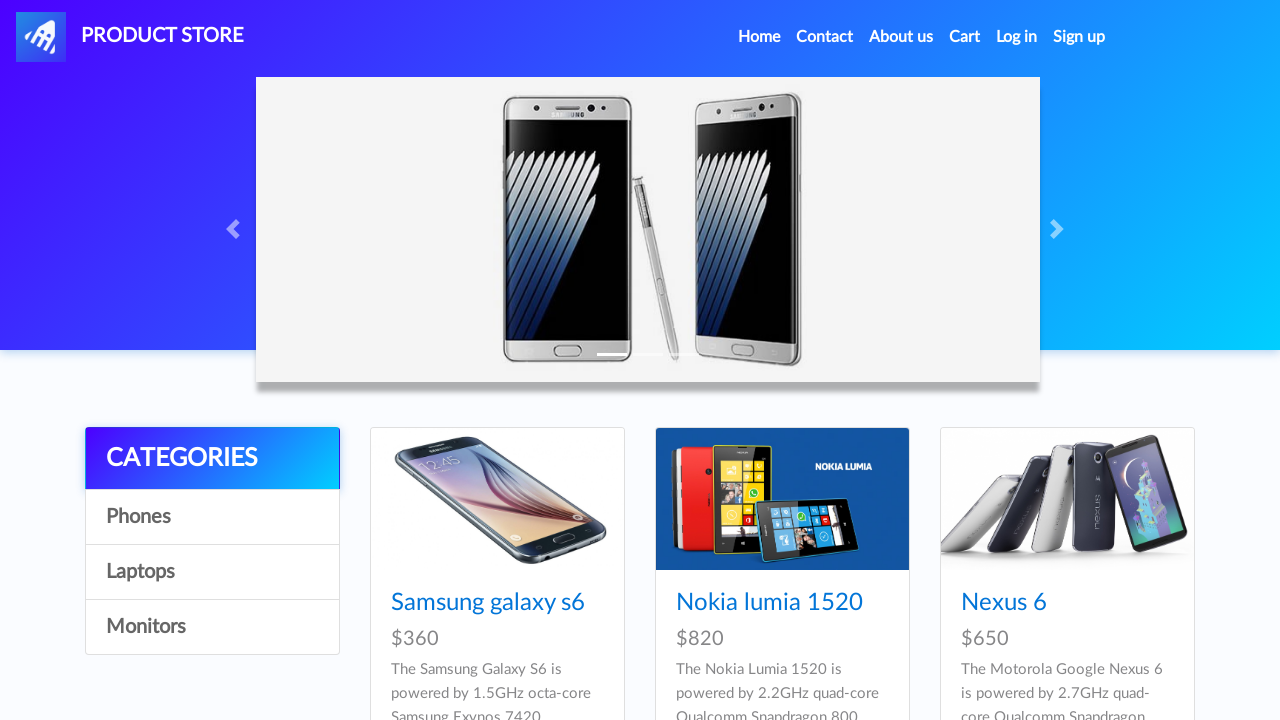

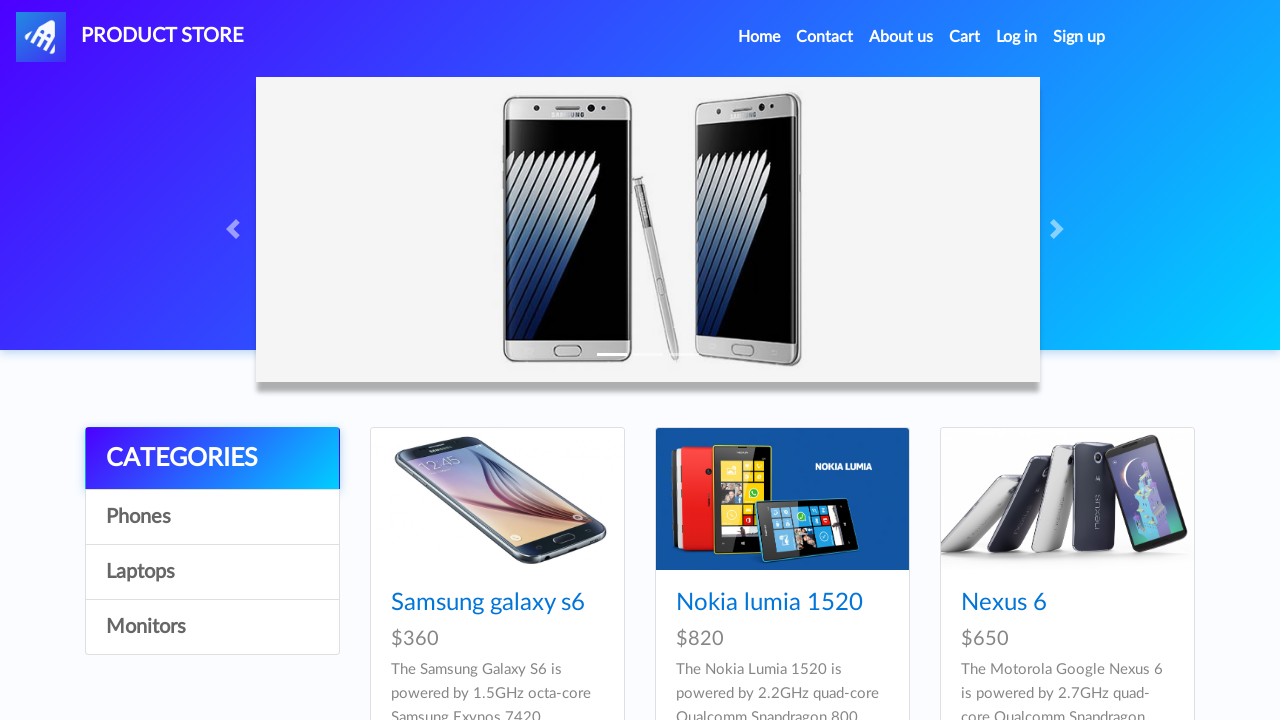